Tests jQuery UI draggable functionality by navigating to the draggable demo page and performing a drag action on the draggable element

Starting URL: https://jqueryui.com/

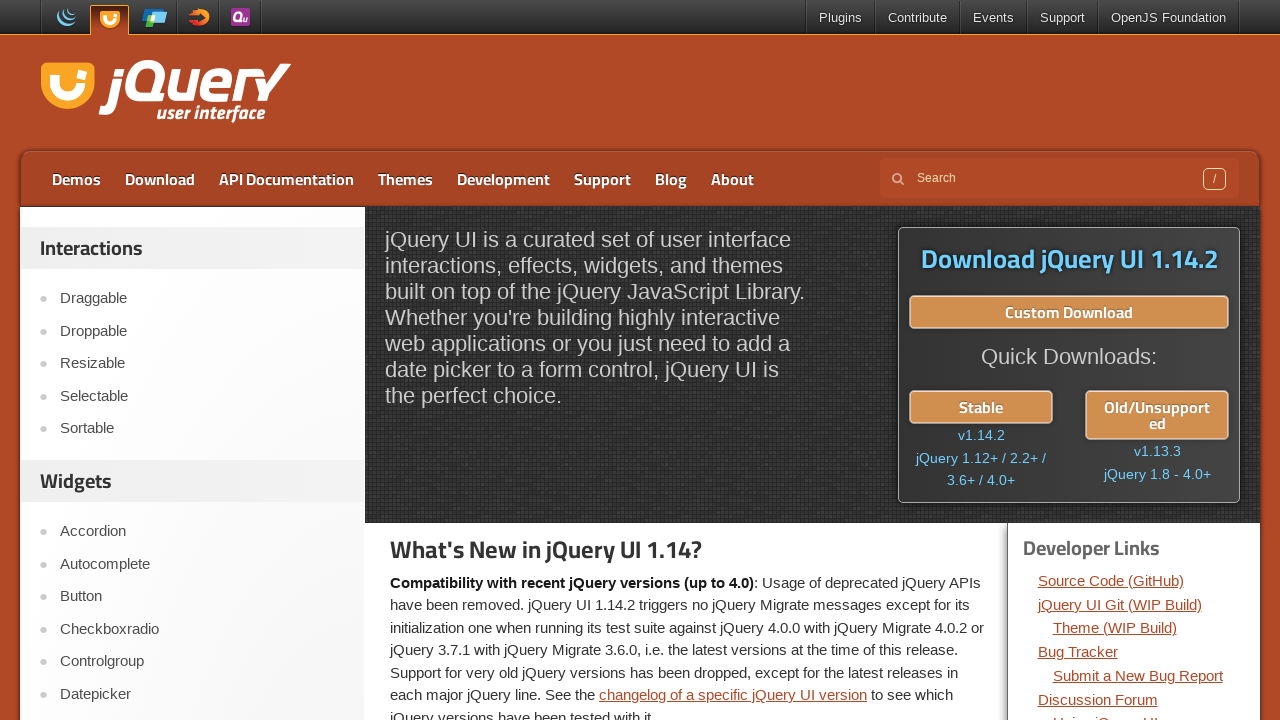

Clicked on the Draggable link to navigate to the demo page at (202, 299) on a:text('Draggable')
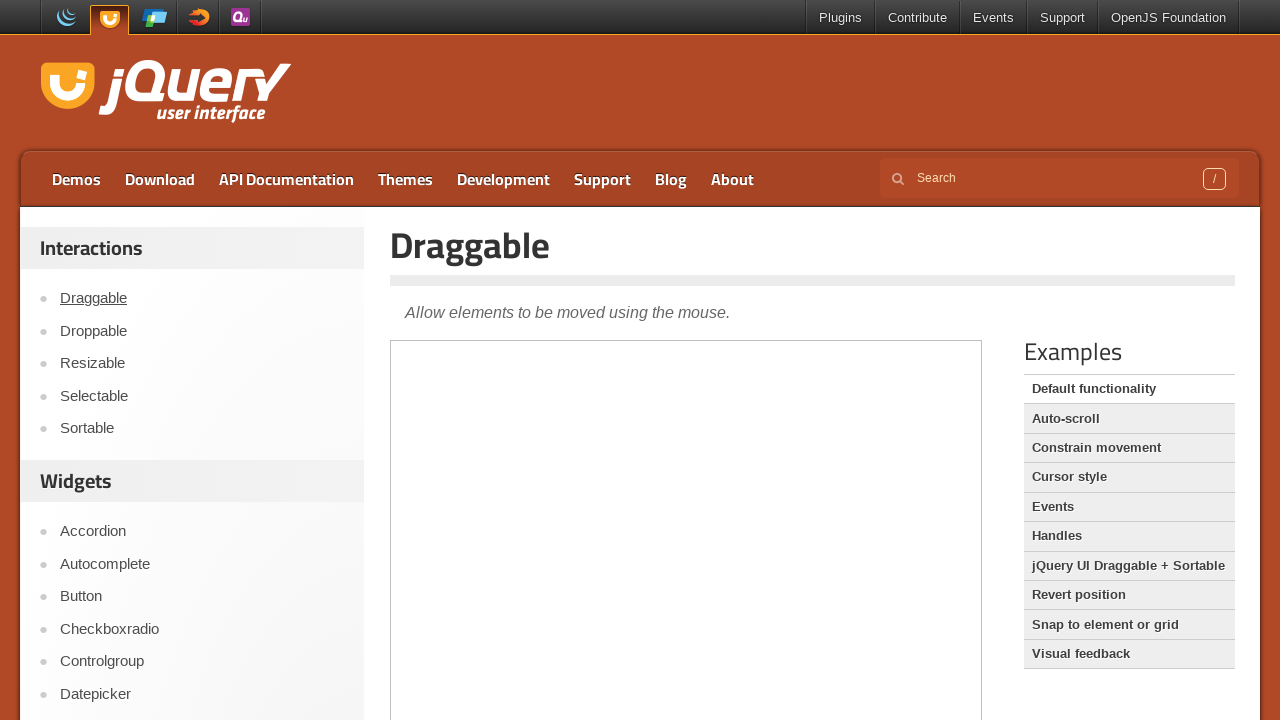

Located the iframe containing the draggable demo
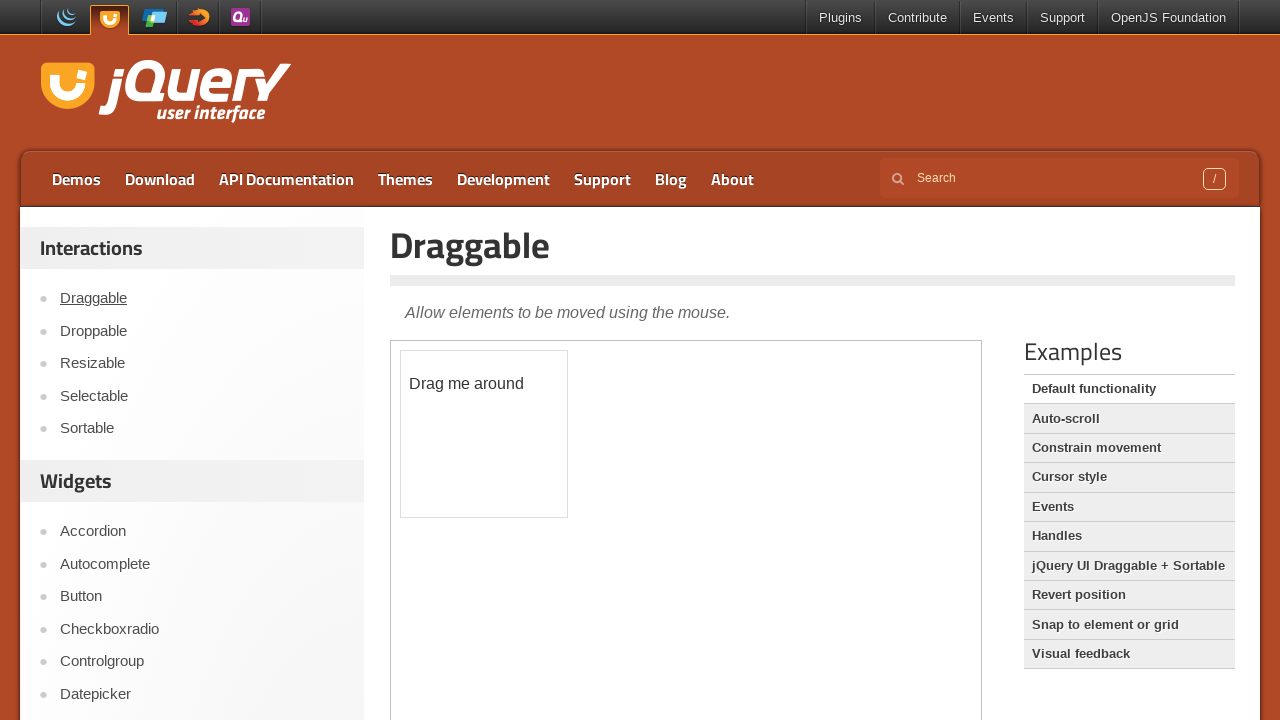

Located the draggable element with id 'draggable'
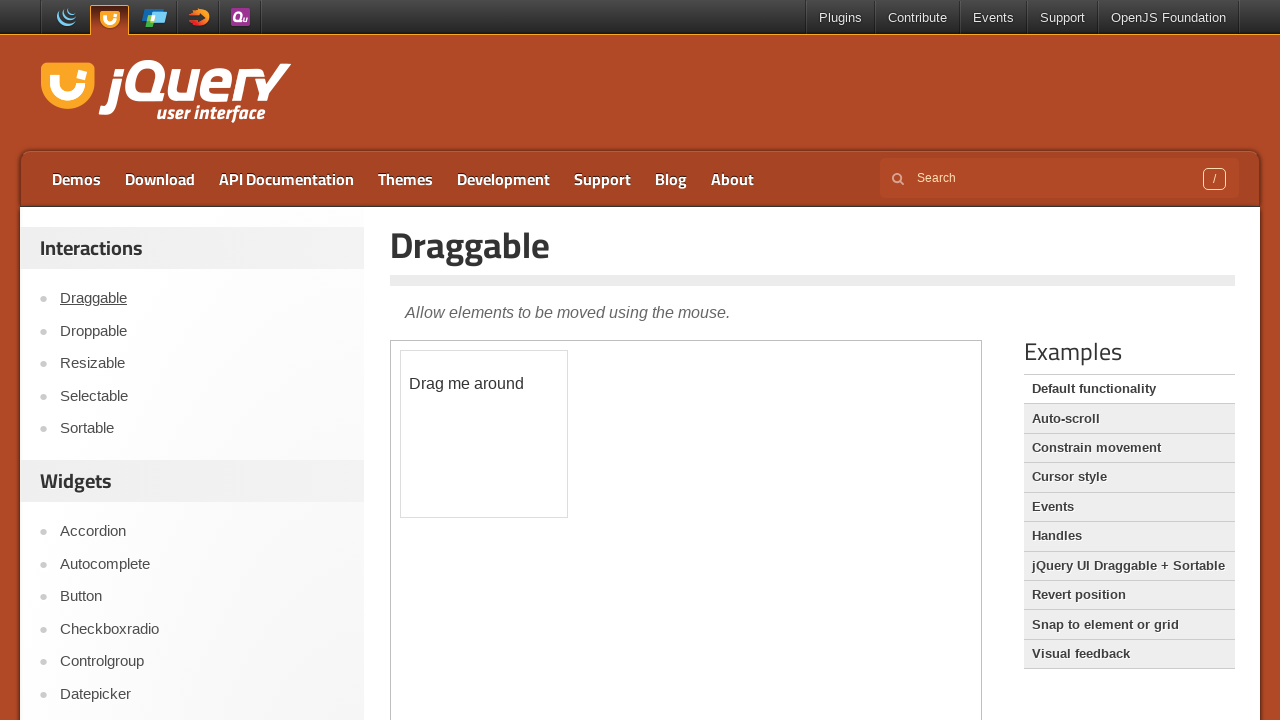

Performed drag action on the draggable element, moving it 100px right and 100px down at (501, 451)
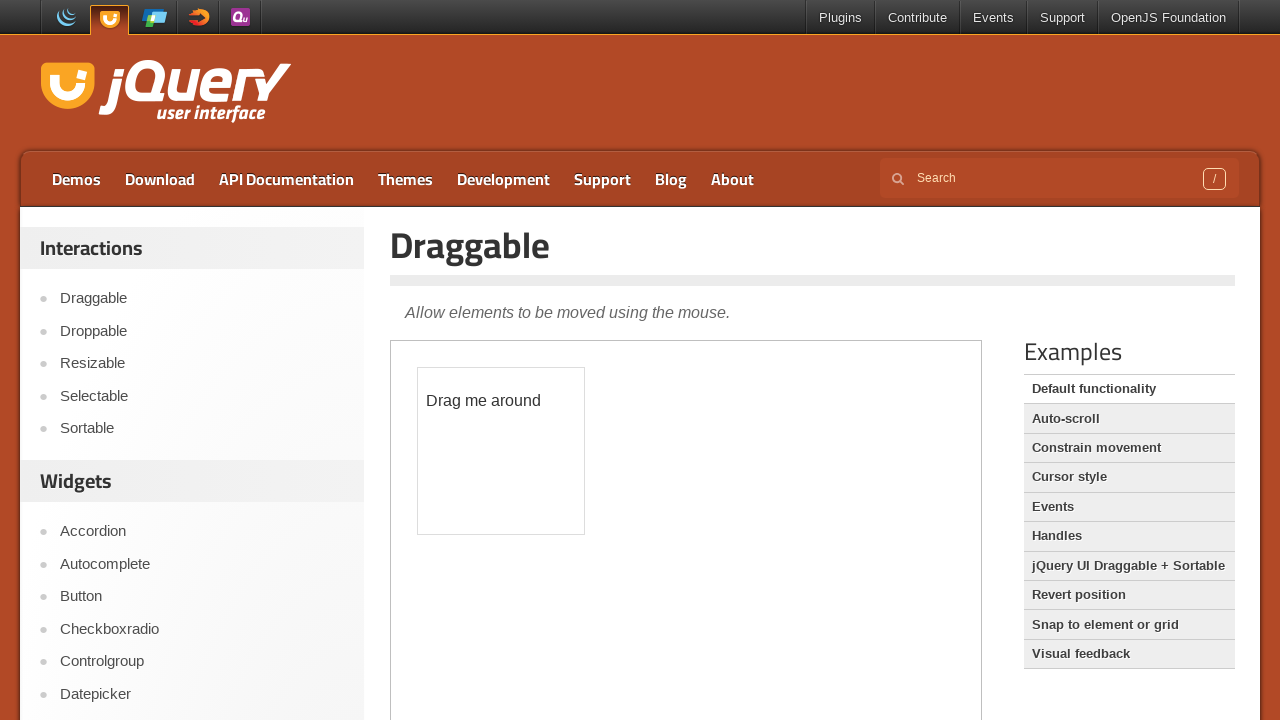

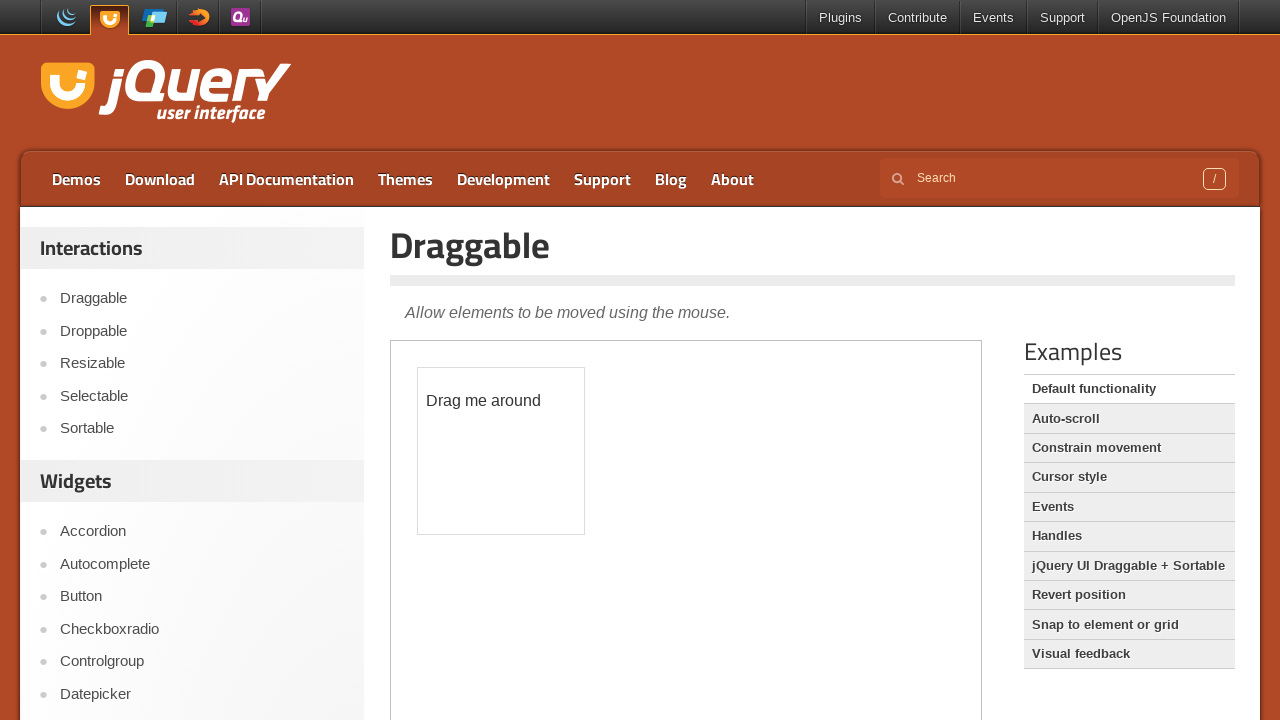